Tests closing the About Us video modal by clicking the Close button and verifying the modal disappears

Starting URL: https://www.demoblaze.com/

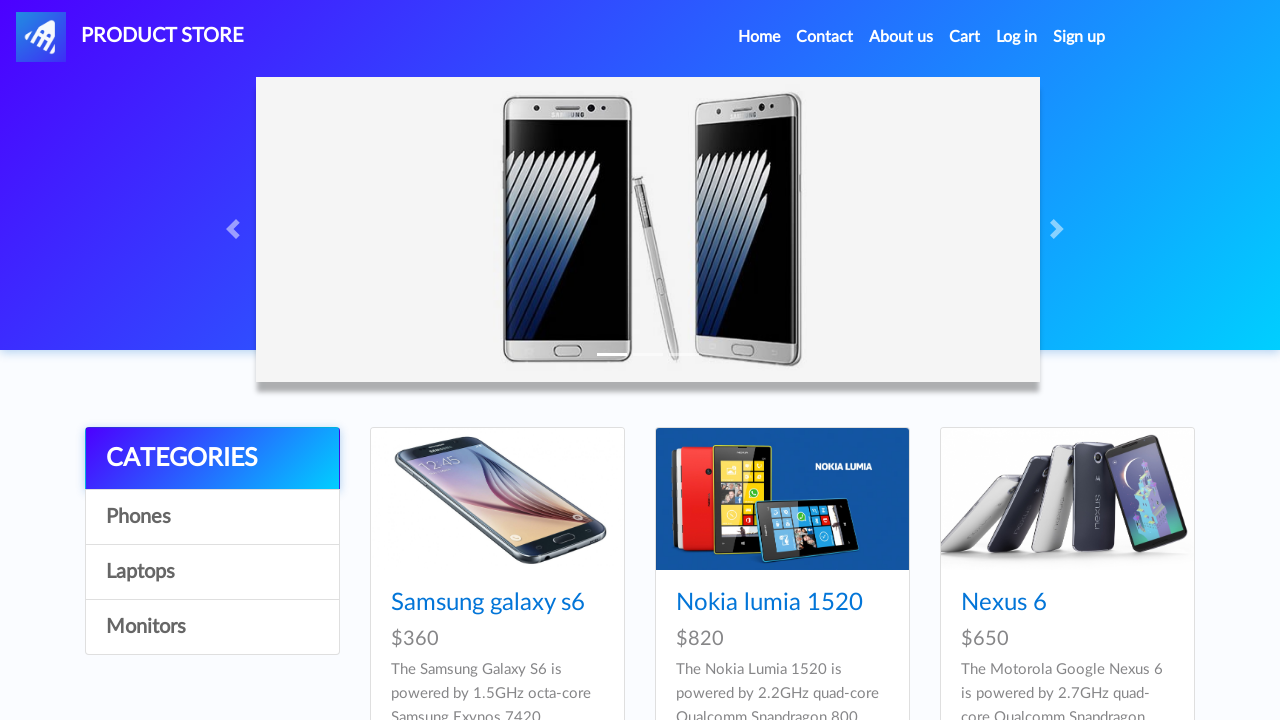

Navigated to demoblaze.com homepage
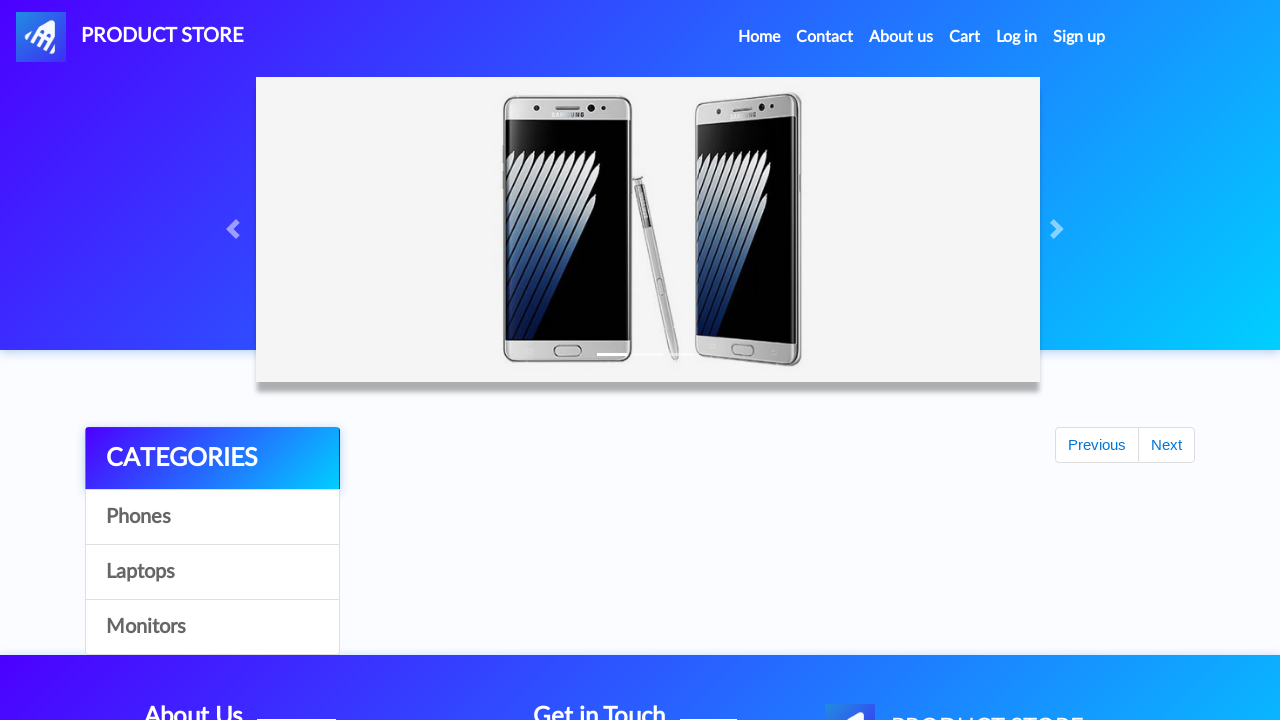

Clicked on 'About us' link to open video modal at (901, 37) on xpath=//a[text()="About us"]
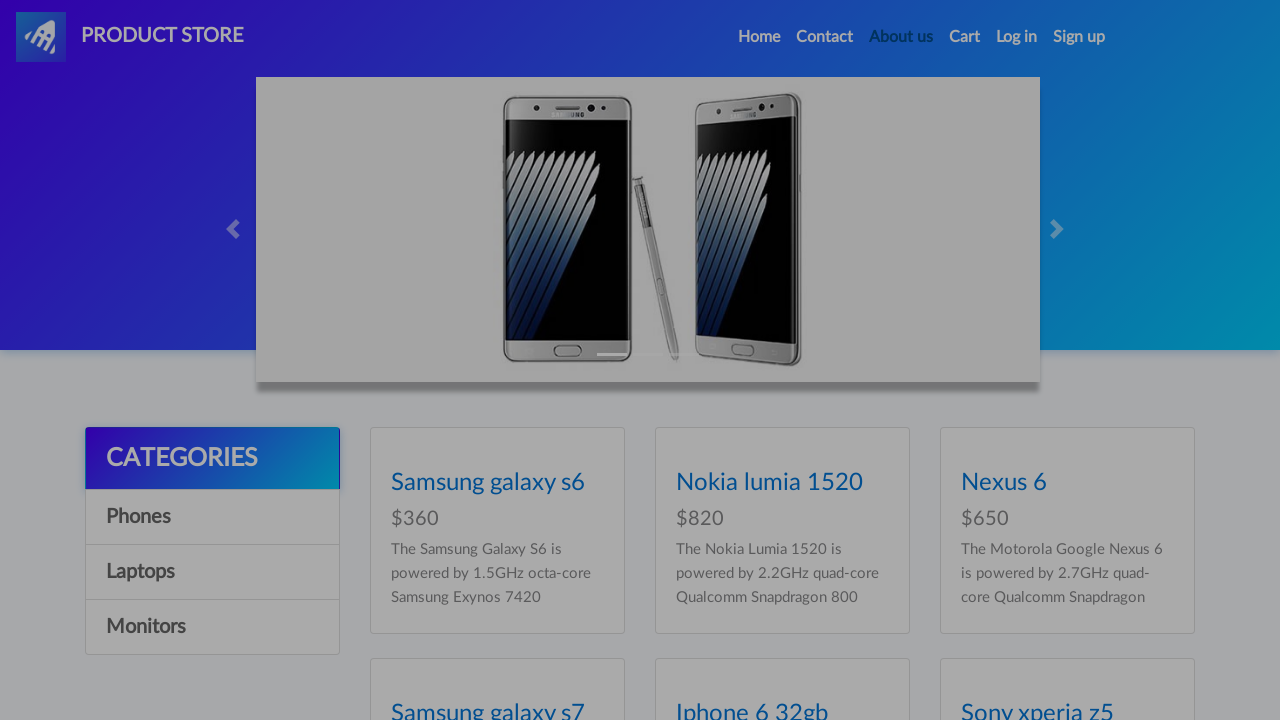

About Us video modal appeared on screen
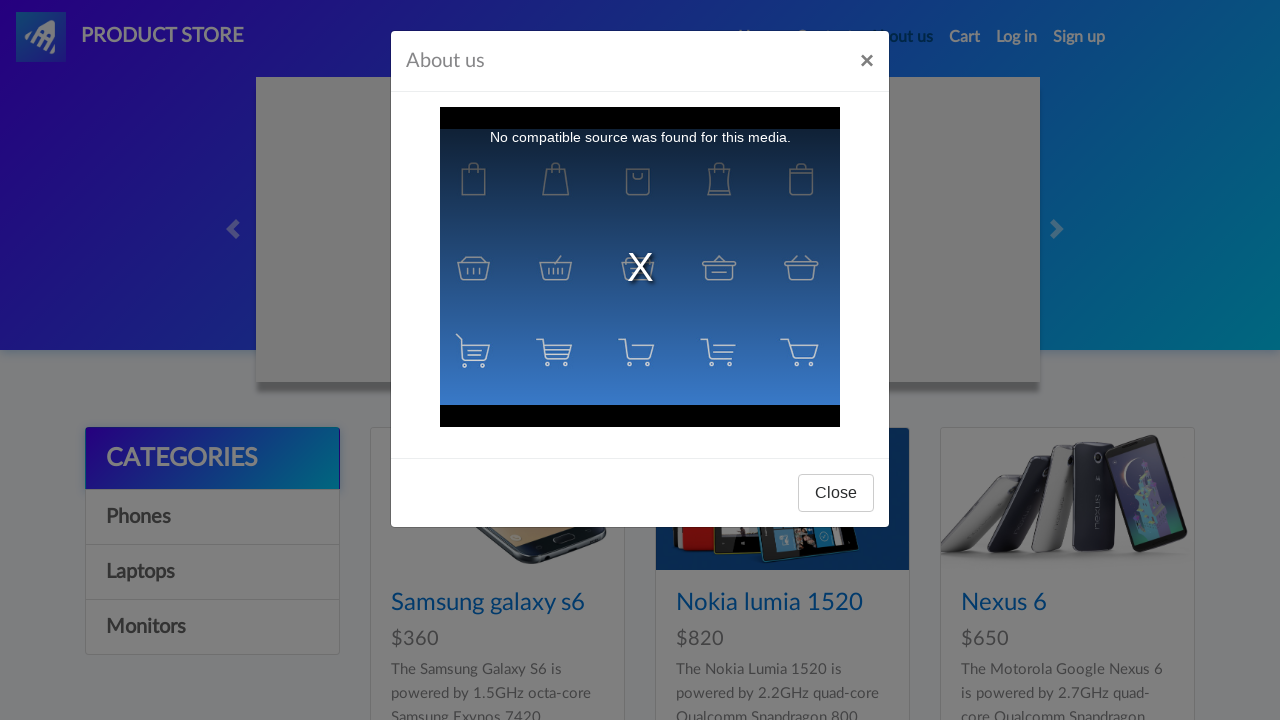

Clicked the Close button to close the modal at (836, 493) on xpath=//div[@id="videoModal"]//button[text()="Close"]
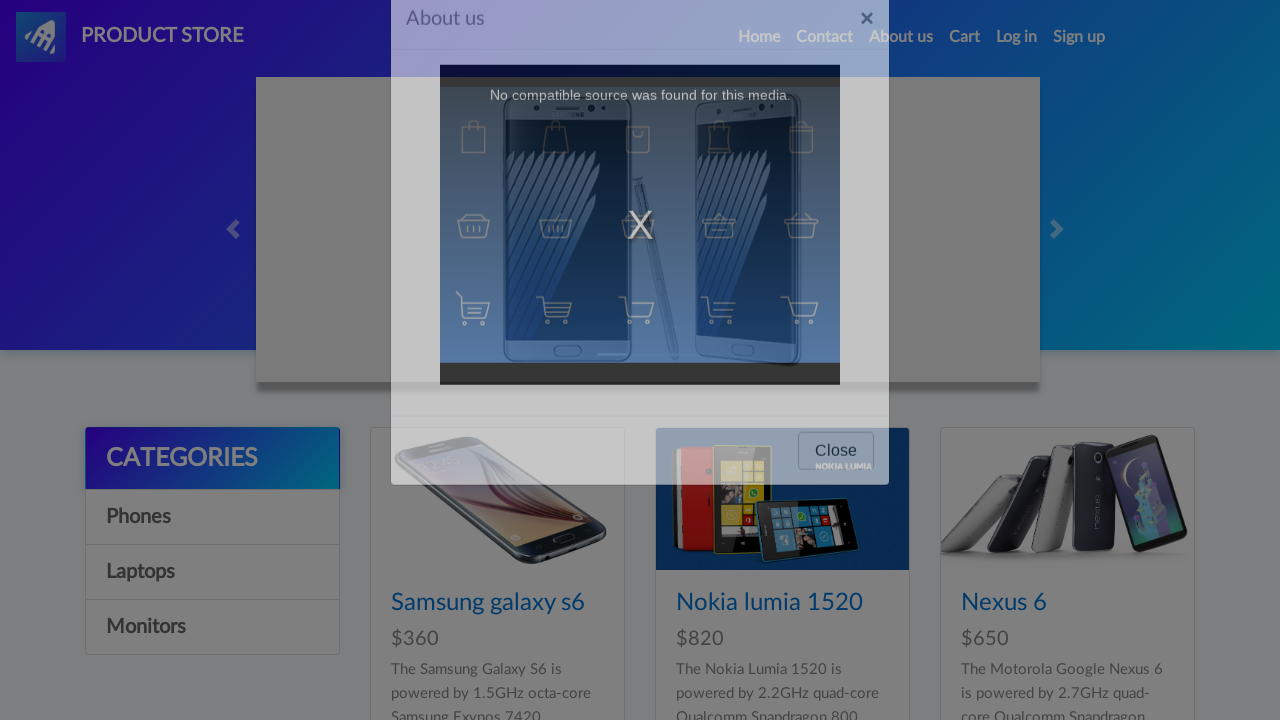

Video modal successfully closed and is no longer visible
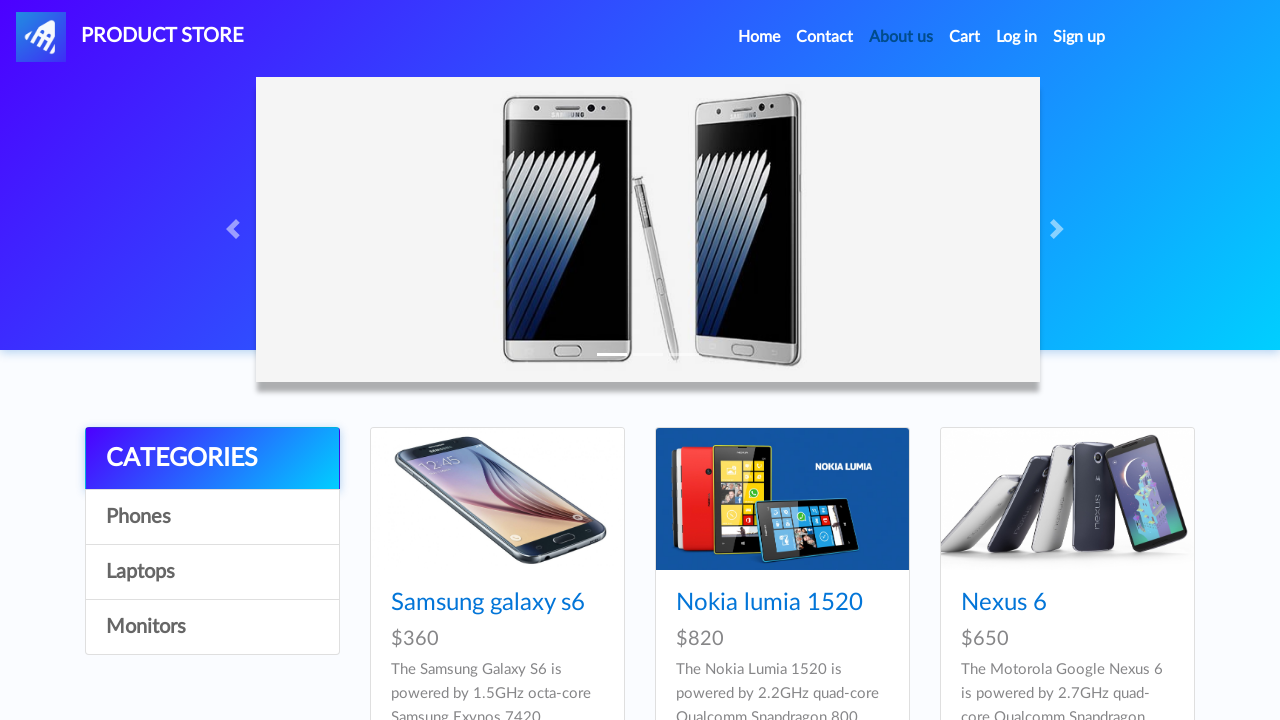

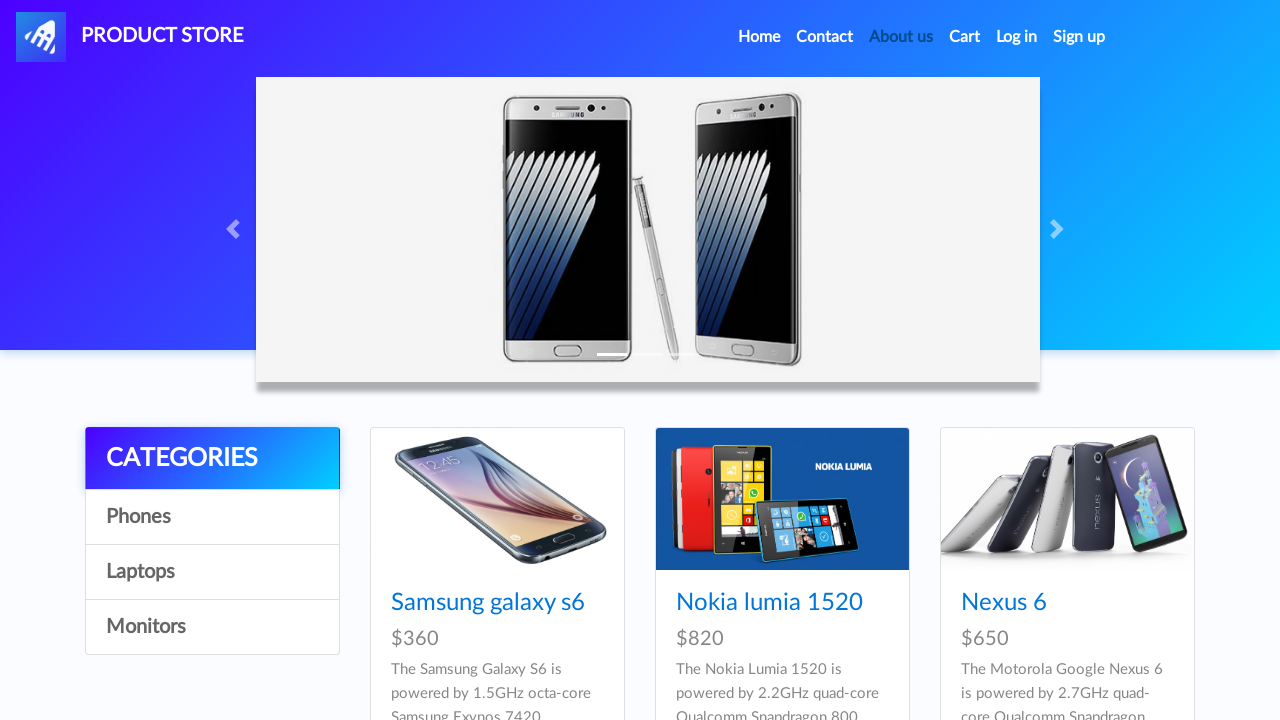